Tests navigation to the Song Lyrics submenu page and verifies the lyrics page is displayed.

Starting URL: https://www.99-bottles-of-beer.net/

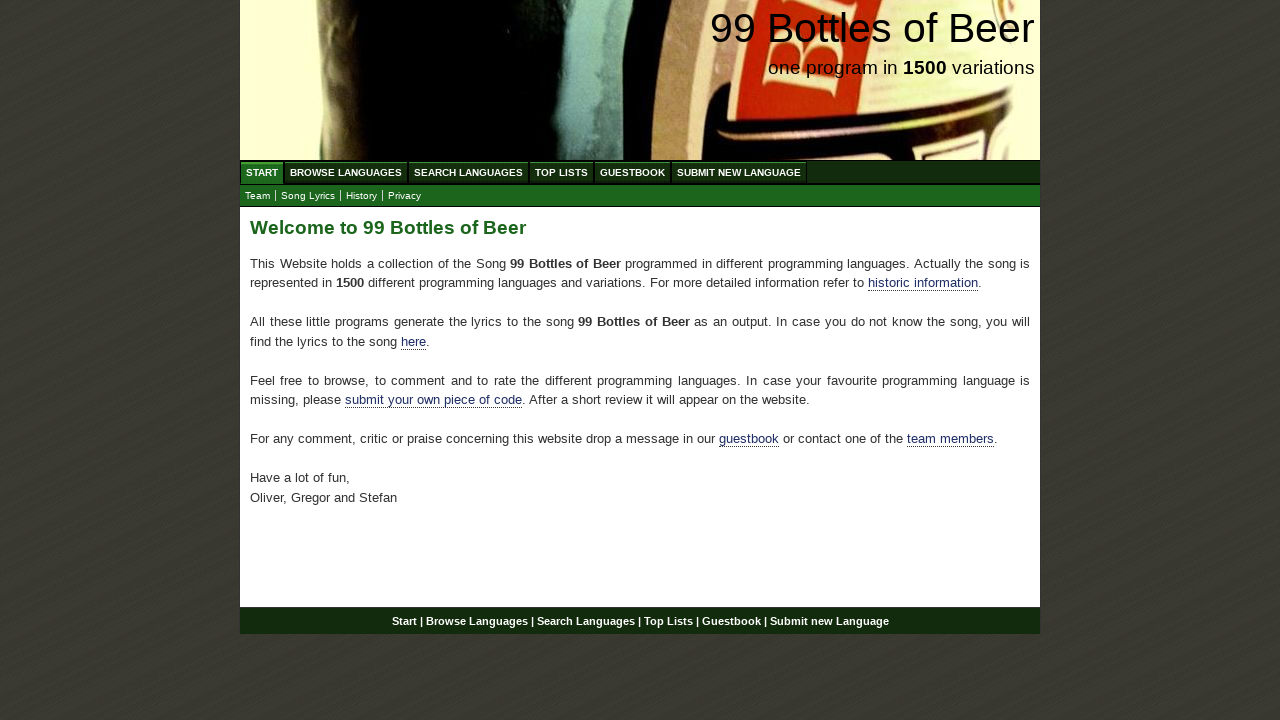

Clicked on Song Lyrics submenu link at (308, 196) on xpath=//ul[@id='submenu']/li/a[@href='lyrics.html']
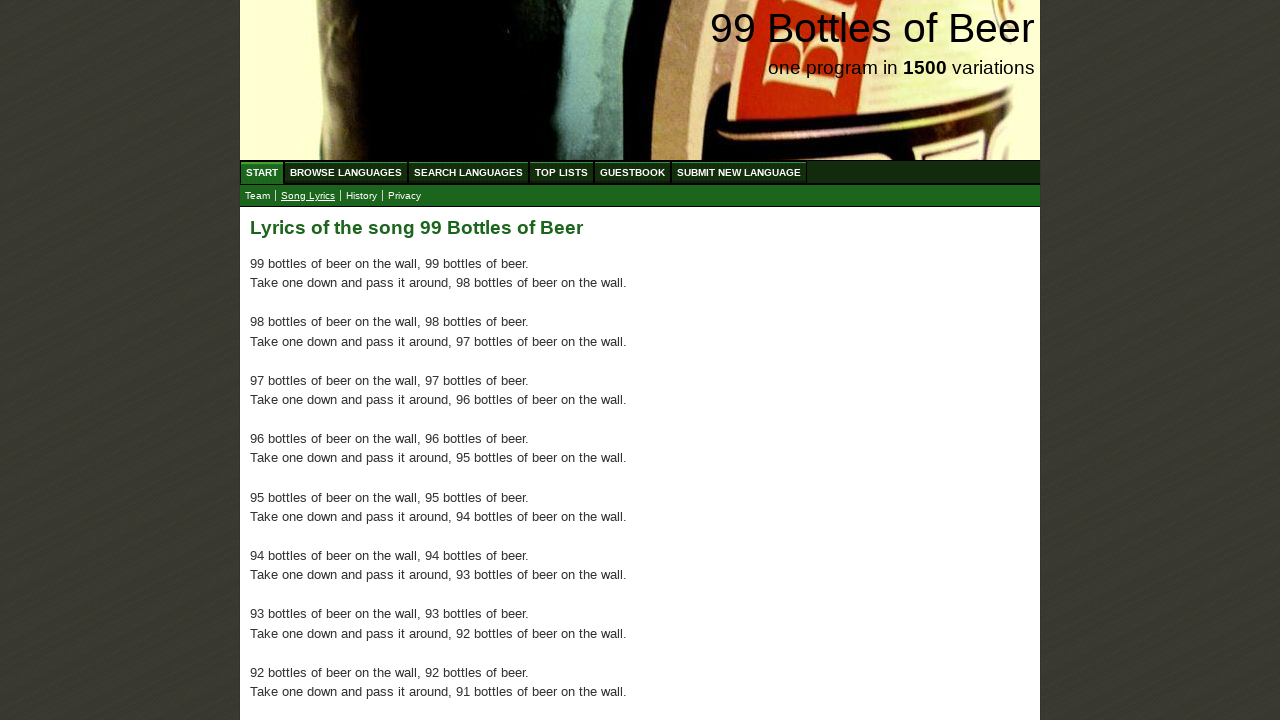

Lyrics page content loaded and main section is displayed
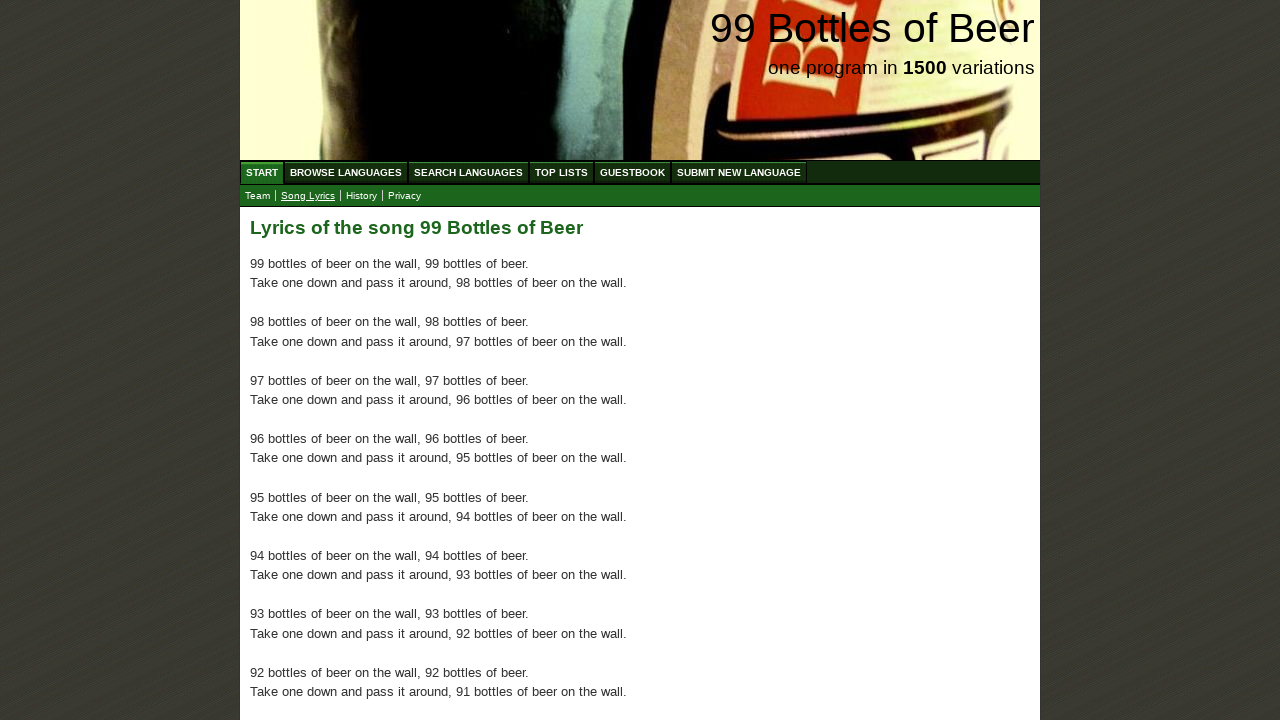

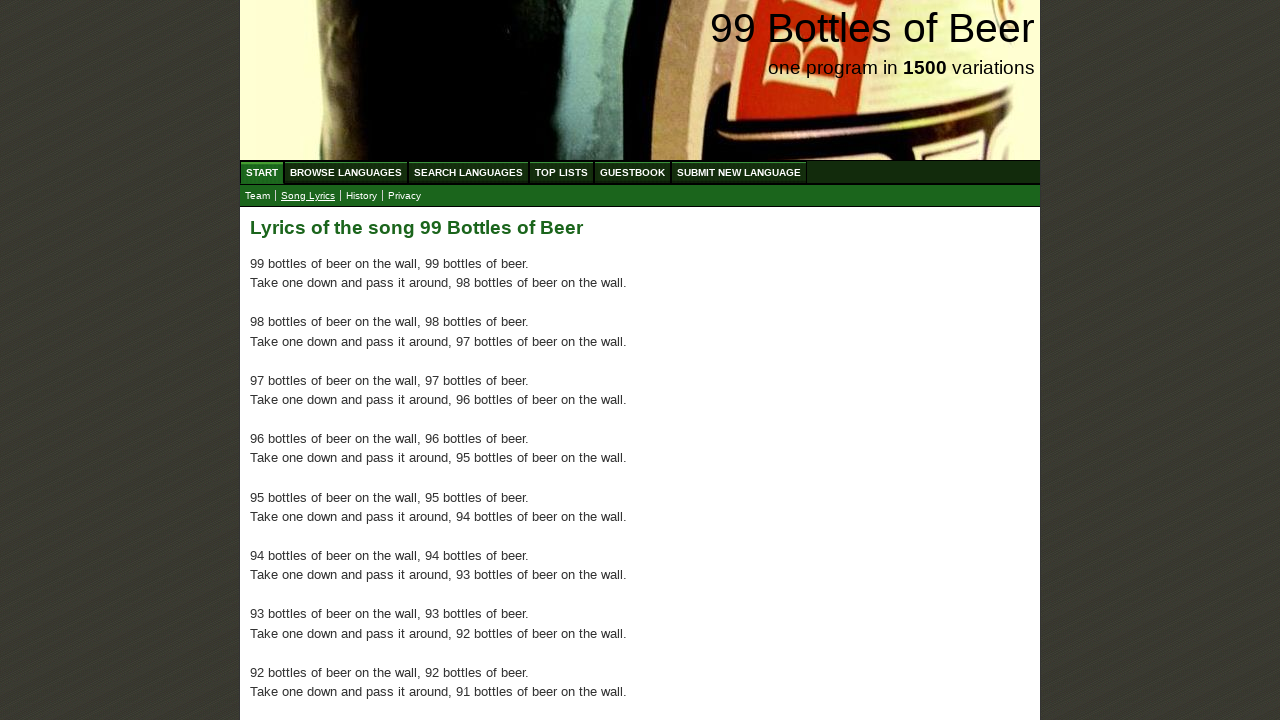